Tests window handling by clicking a link that opens a new browser window, switching to that new window, and verifying that the "New Window" heading text is displayed.

Starting URL: https://the-internet.herokuapp.com/windows

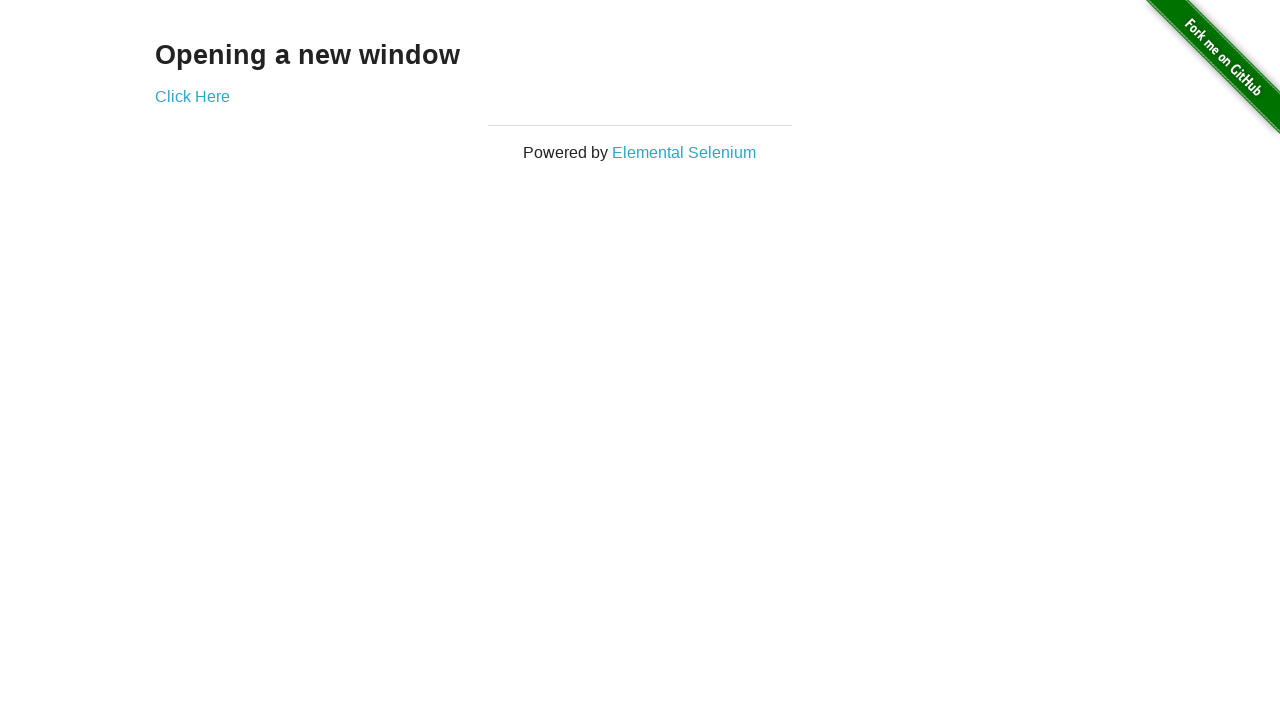

Clicked 'Click Here' link to open new window at (192, 96) on text=Click Here
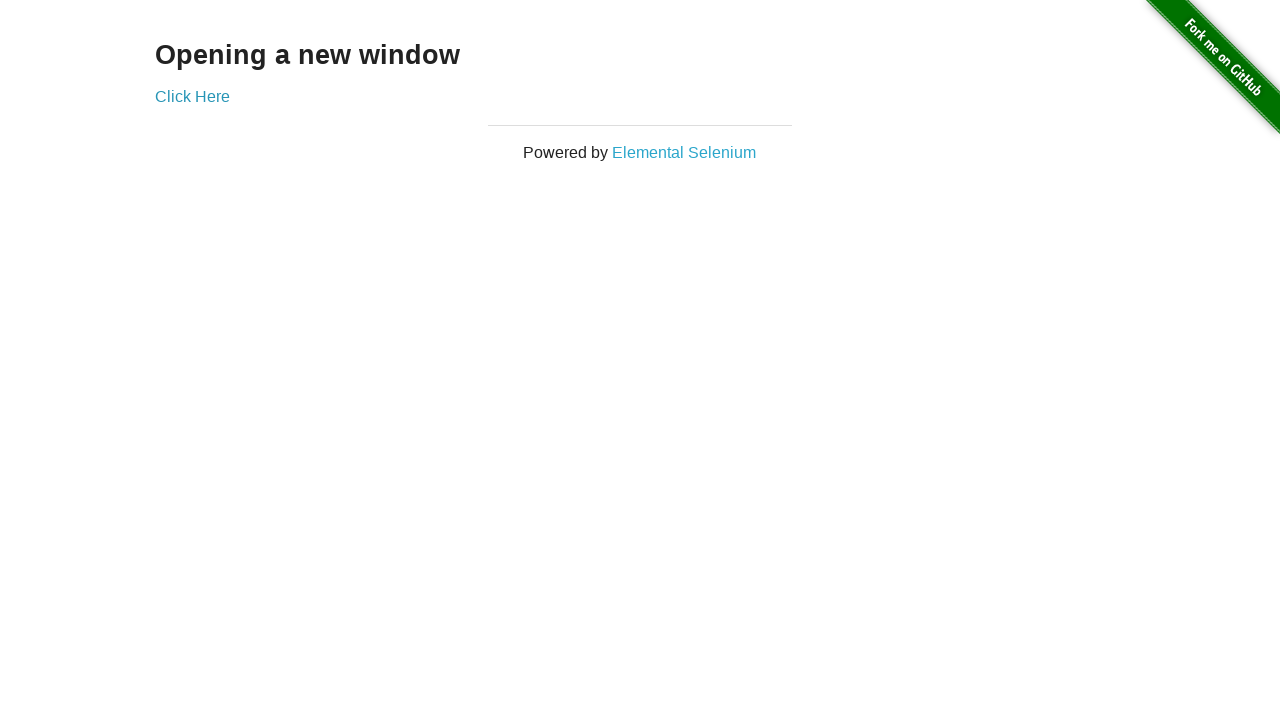

Captured new window/page object
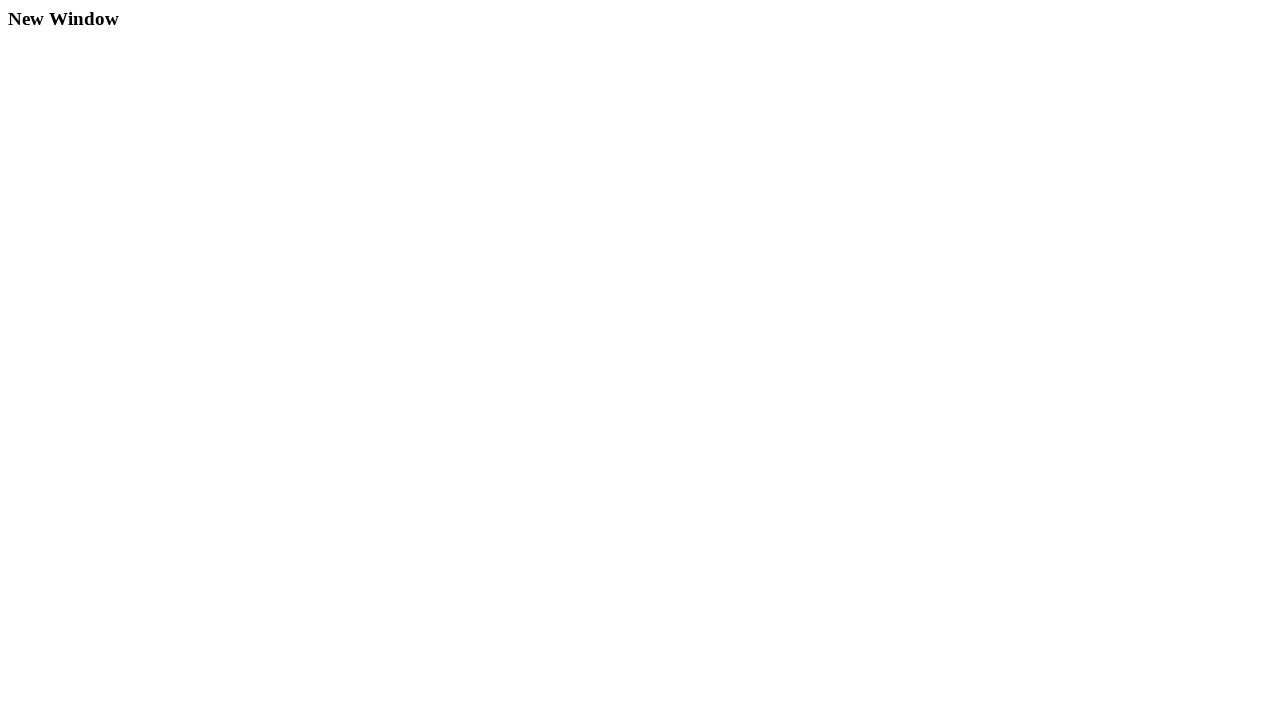

New window loaded successfully
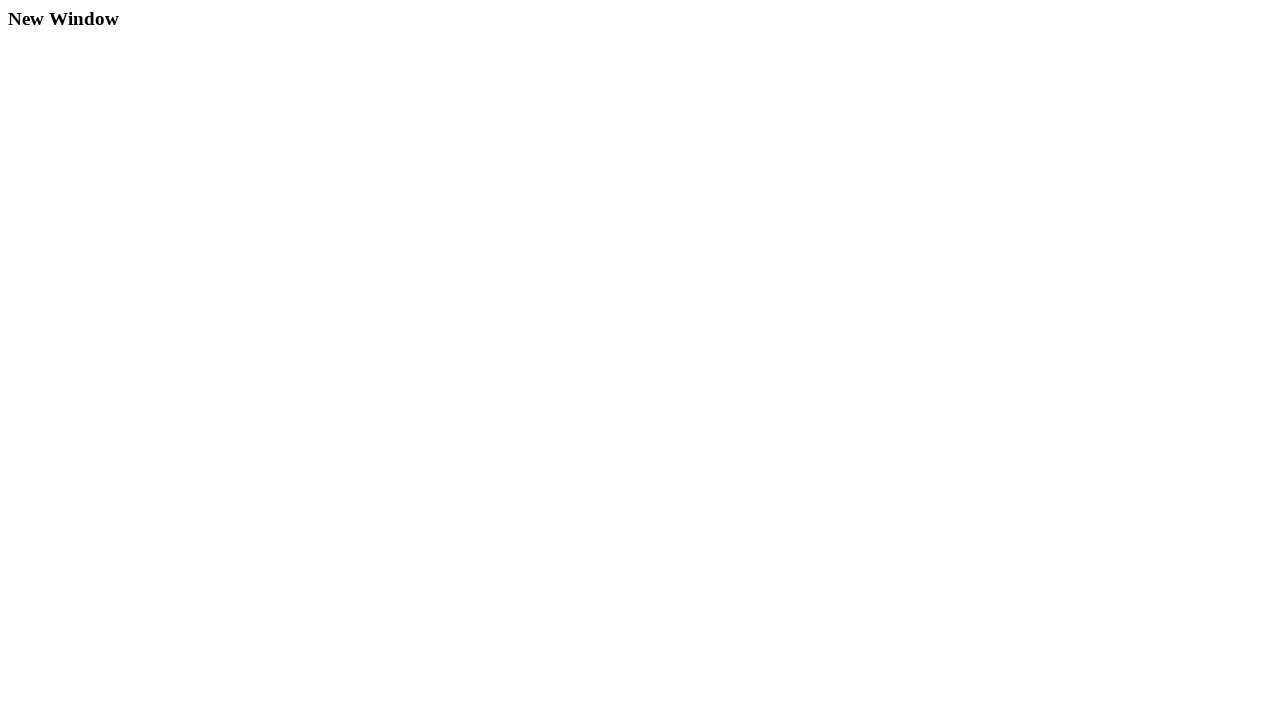

Verified 'New Window' heading is visible
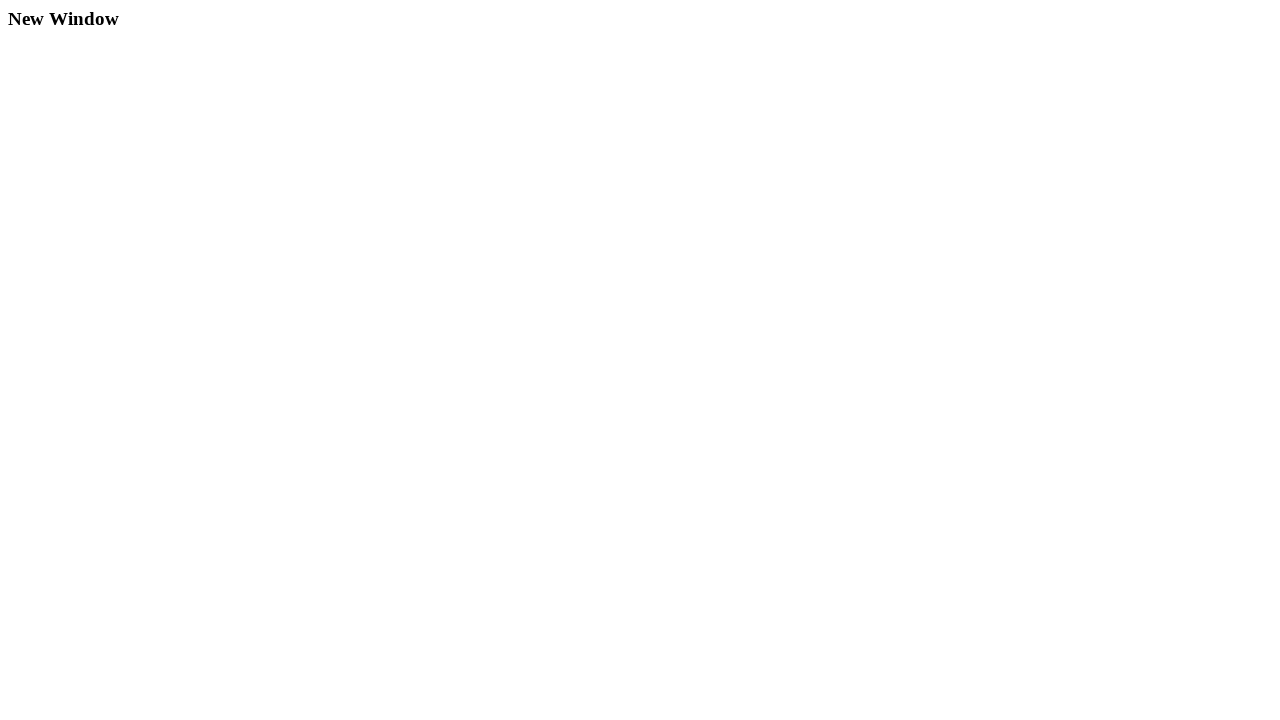

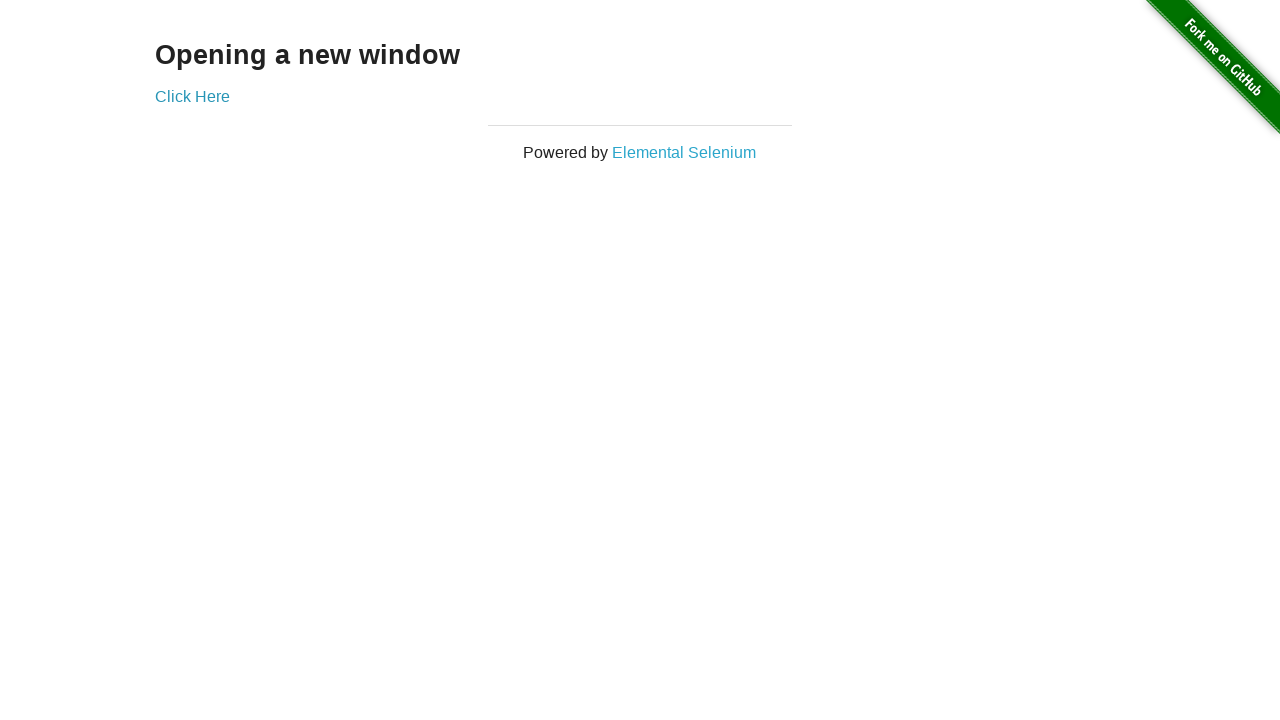